Tests textarea element by entering text and verifying the value

Starting URL: https://www.selenium.dev/selenium/web/web-form.html

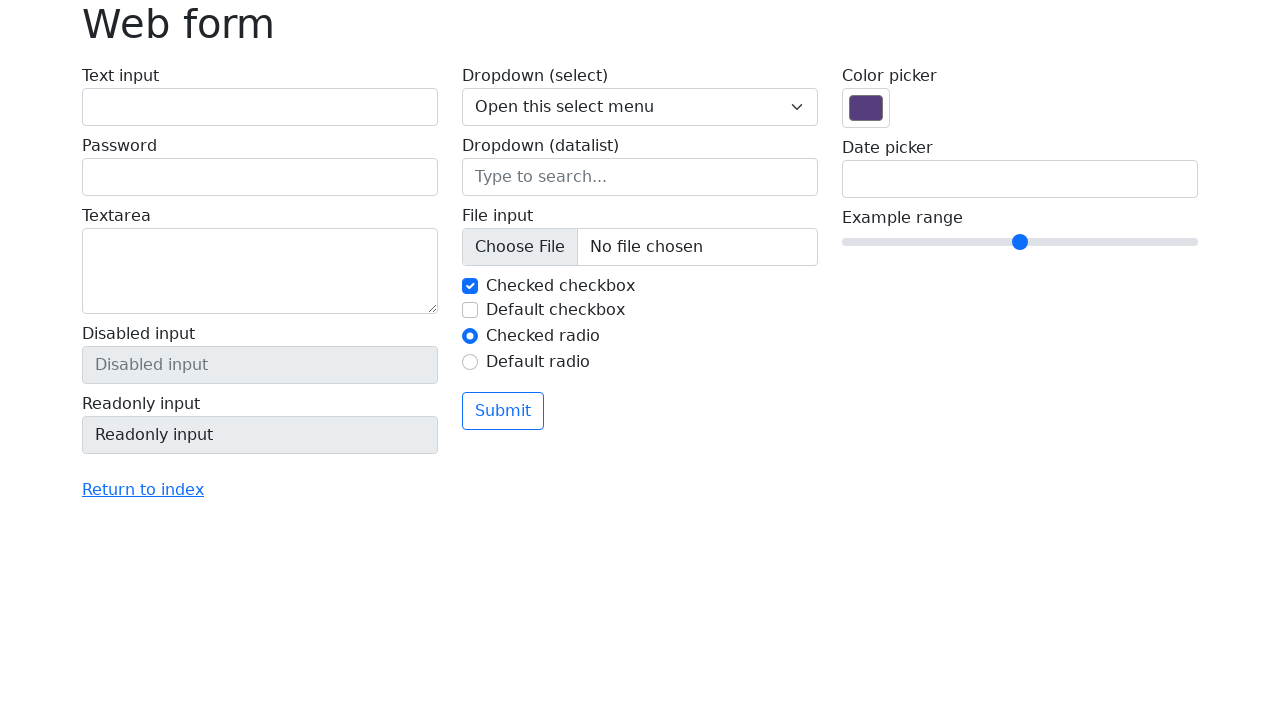

Filled textarea with 'trying to test the webform using selenium' on textarea[name='my-textarea']
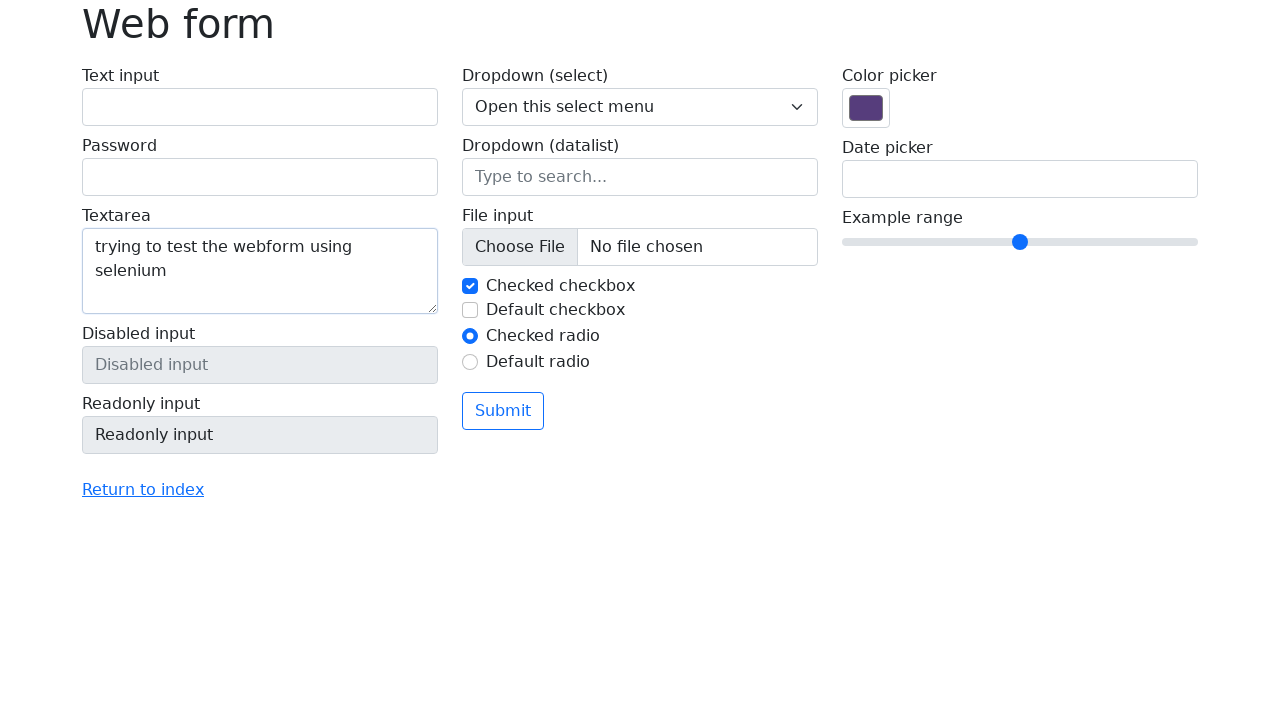

Verified textarea value matches the entered text
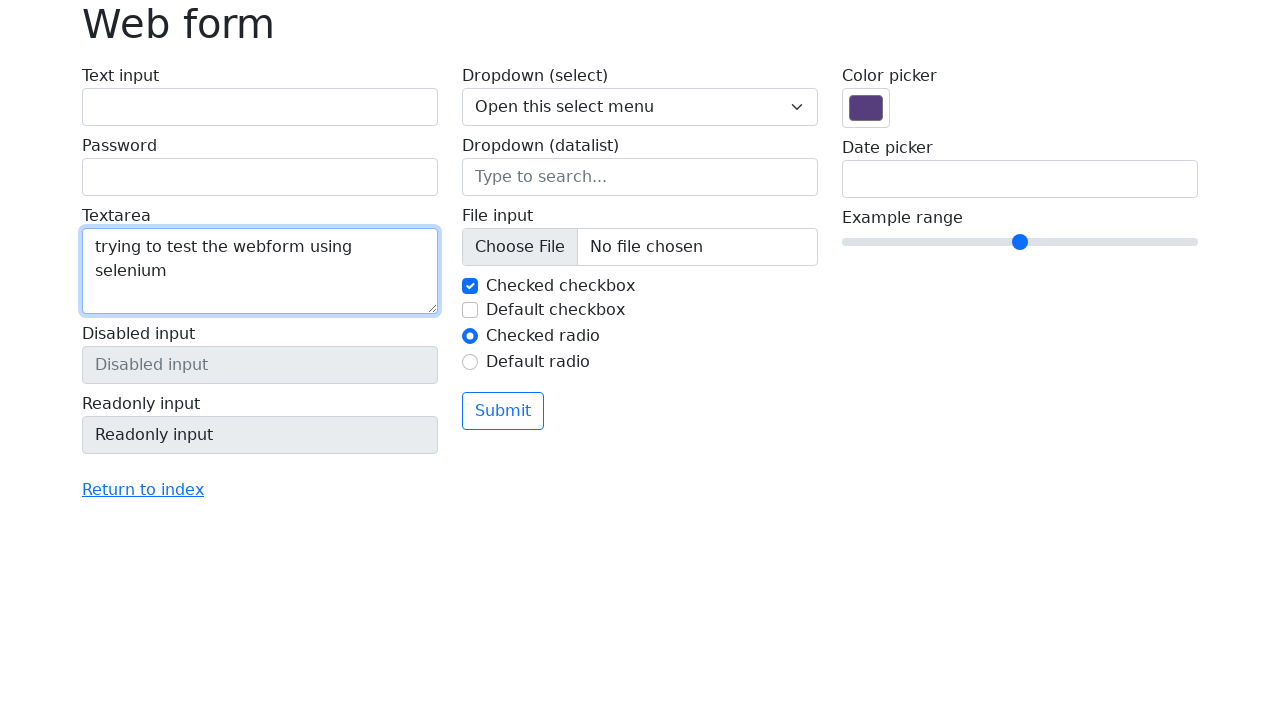

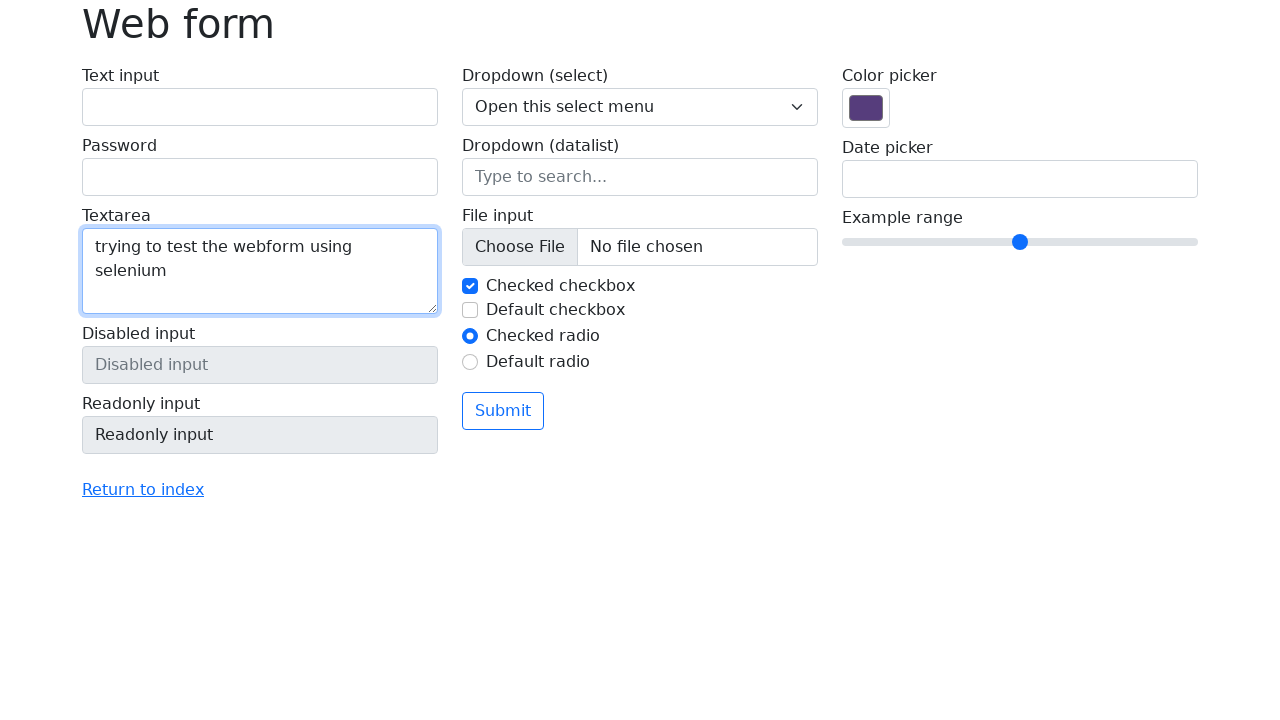